Tests checkbox interactions on a test automation practice page by clicking a radio button and then iterating through checkboxes to click them

Starting URL: https://testautomationpractice.blogspot.com/

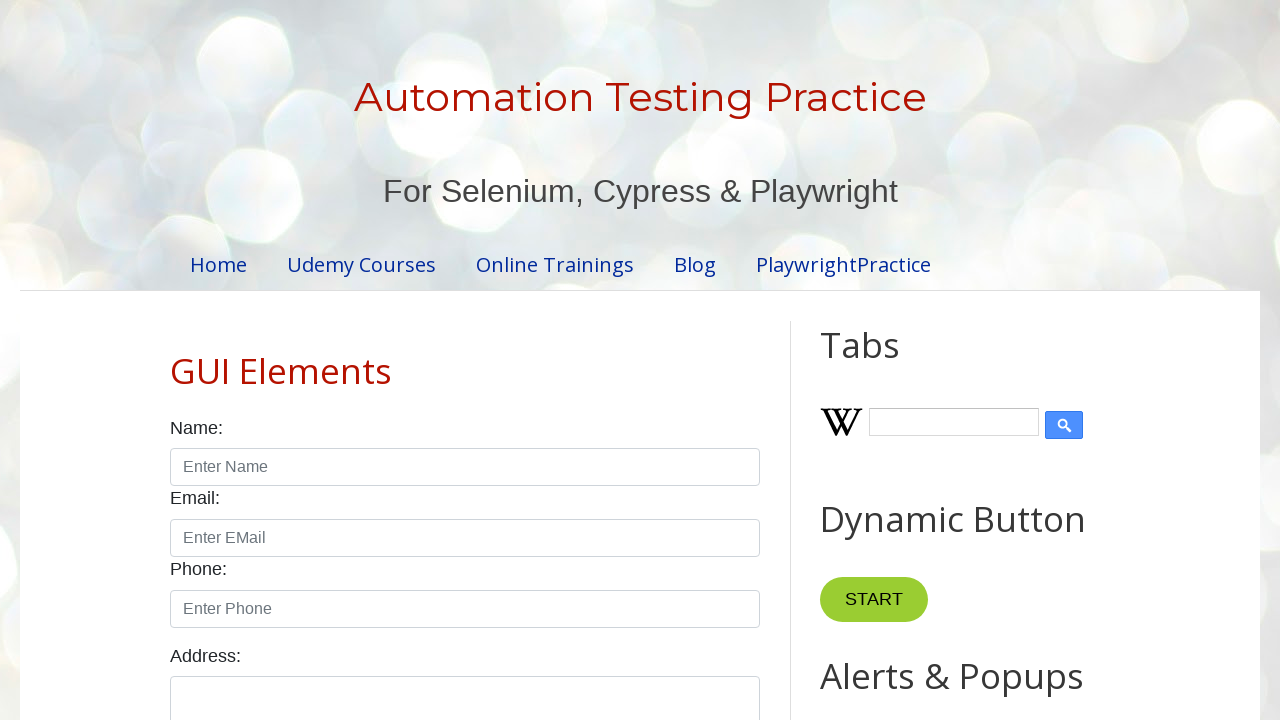

Navigated to test automation practice page
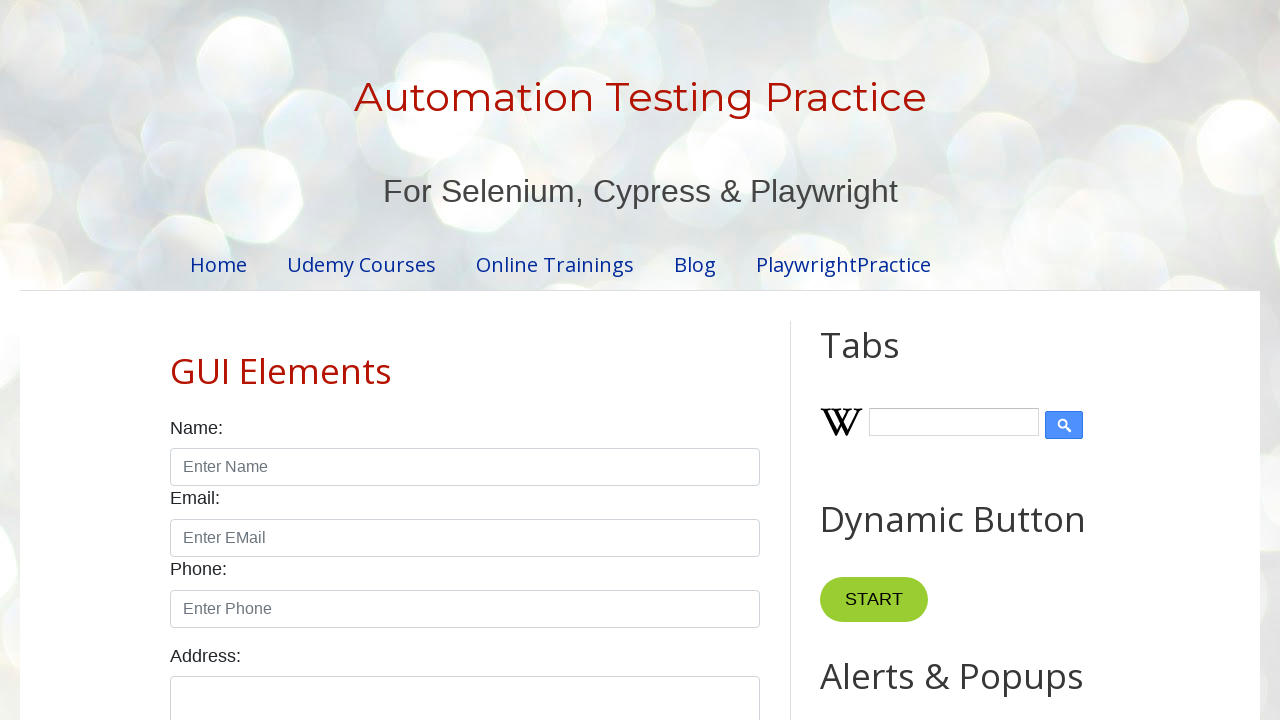

Clicked the male radio button at (176, 360) on xpath=//input[@id='male']
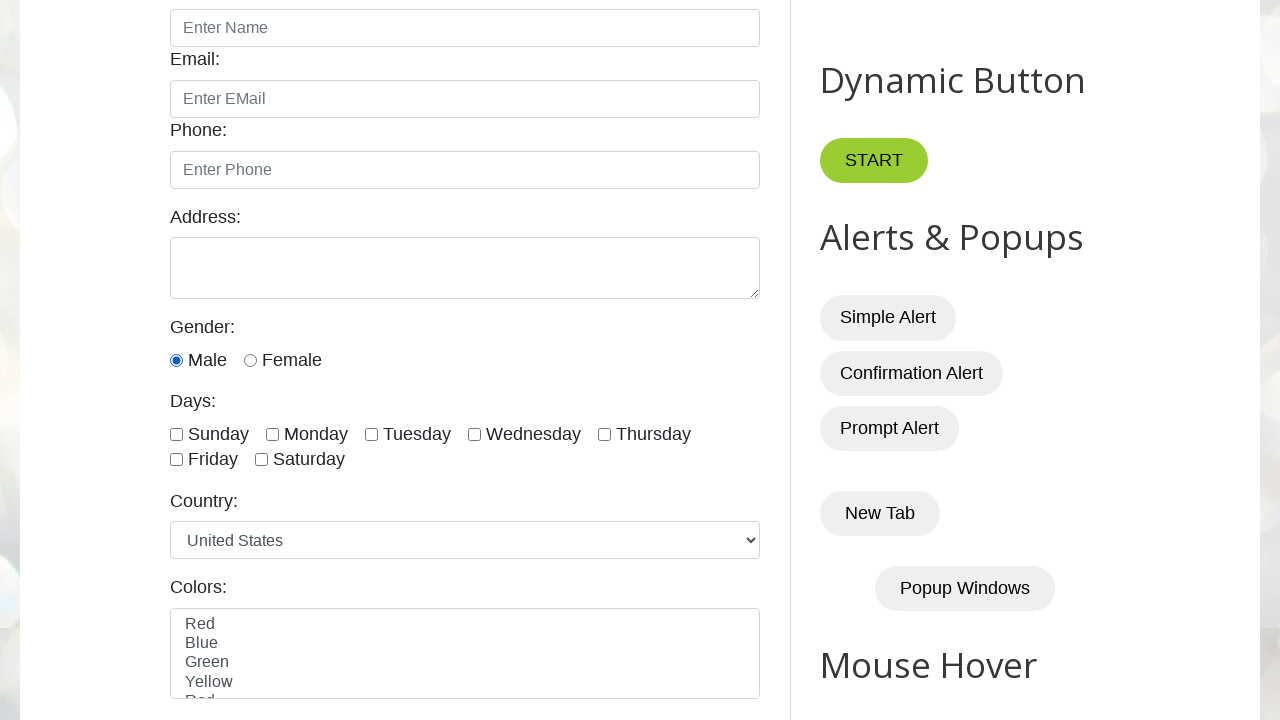

Retrieved all checkbox elements
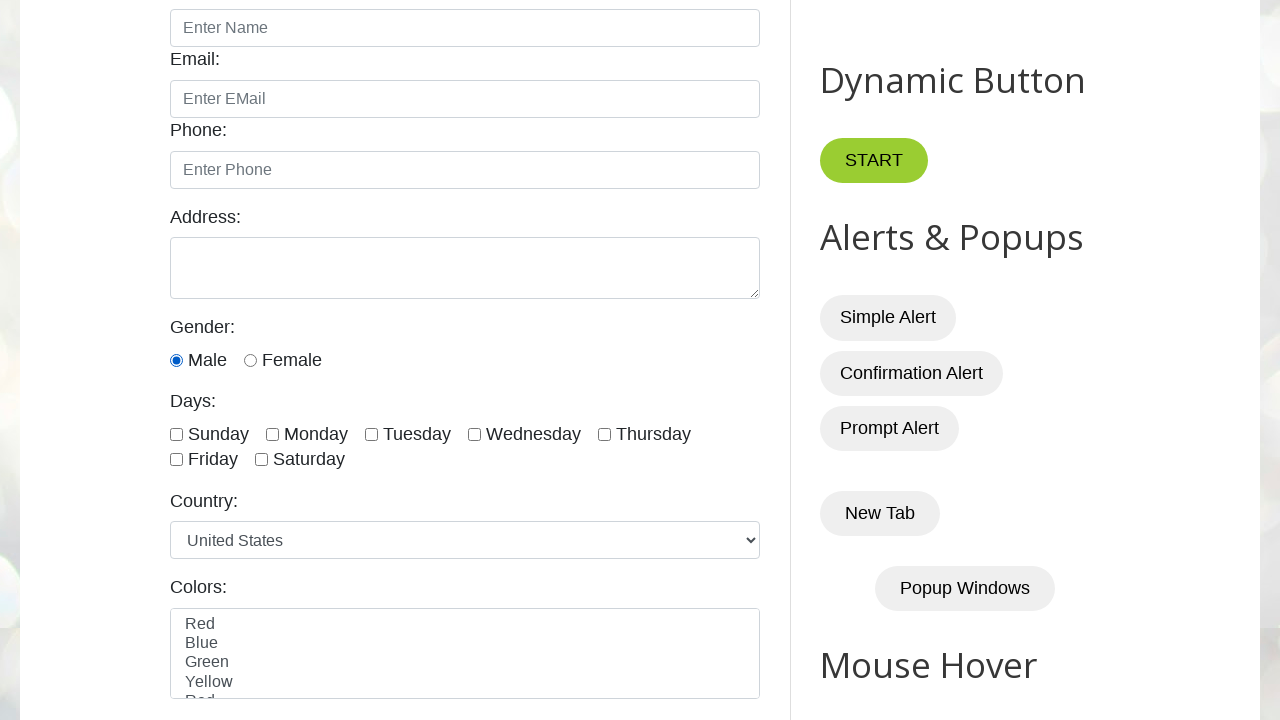

Clicked a checkbox to check it at (176, 434) on xpath=//input[@class='form-check-input'][@type='checkbox'] >> nth=0
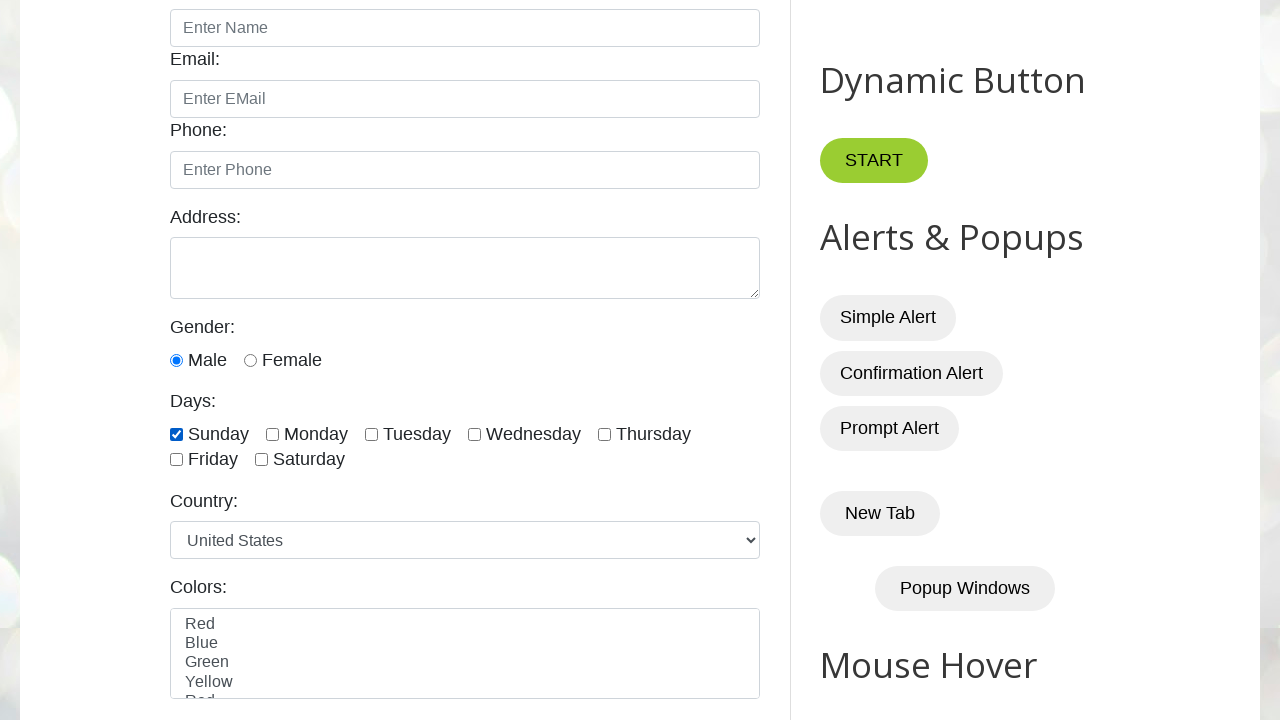

Clicked a checkbox to check it at (272, 434) on xpath=//input[@class='form-check-input'][@type='checkbox'] >> nth=1
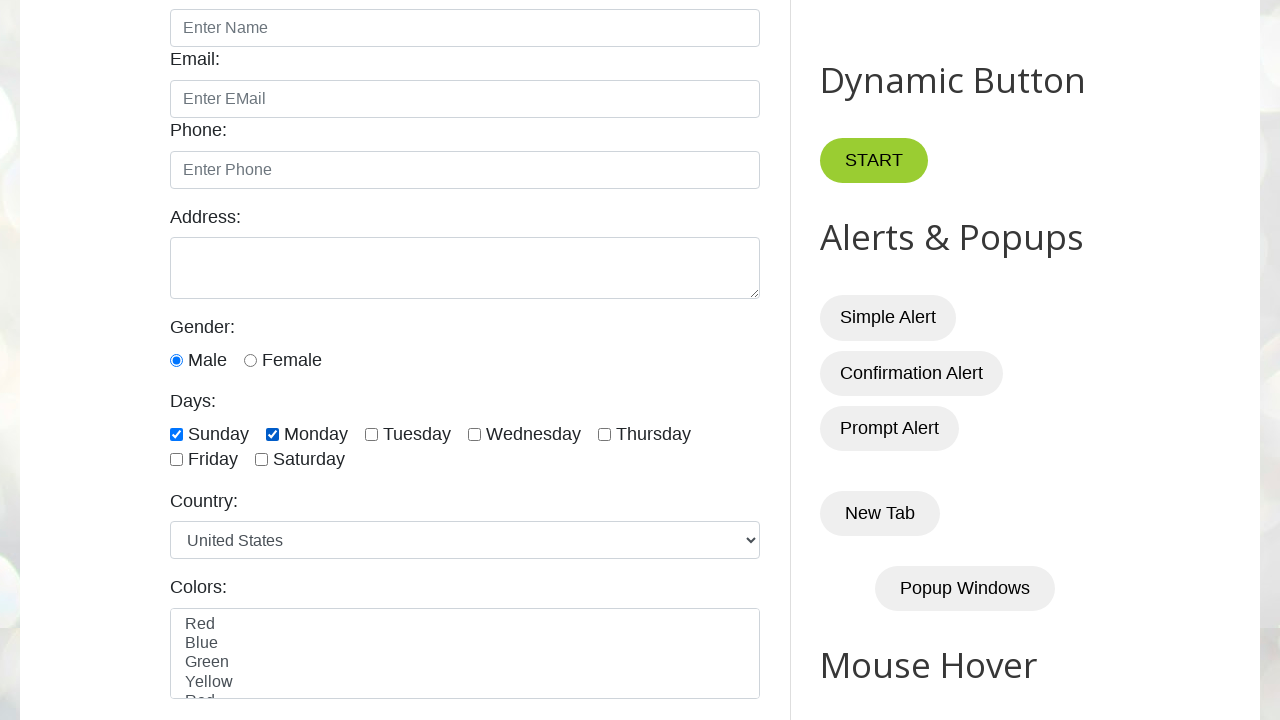

Clicked a checkbox to check it at (372, 434) on xpath=//input[@class='form-check-input'][@type='checkbox'] >> nth=2
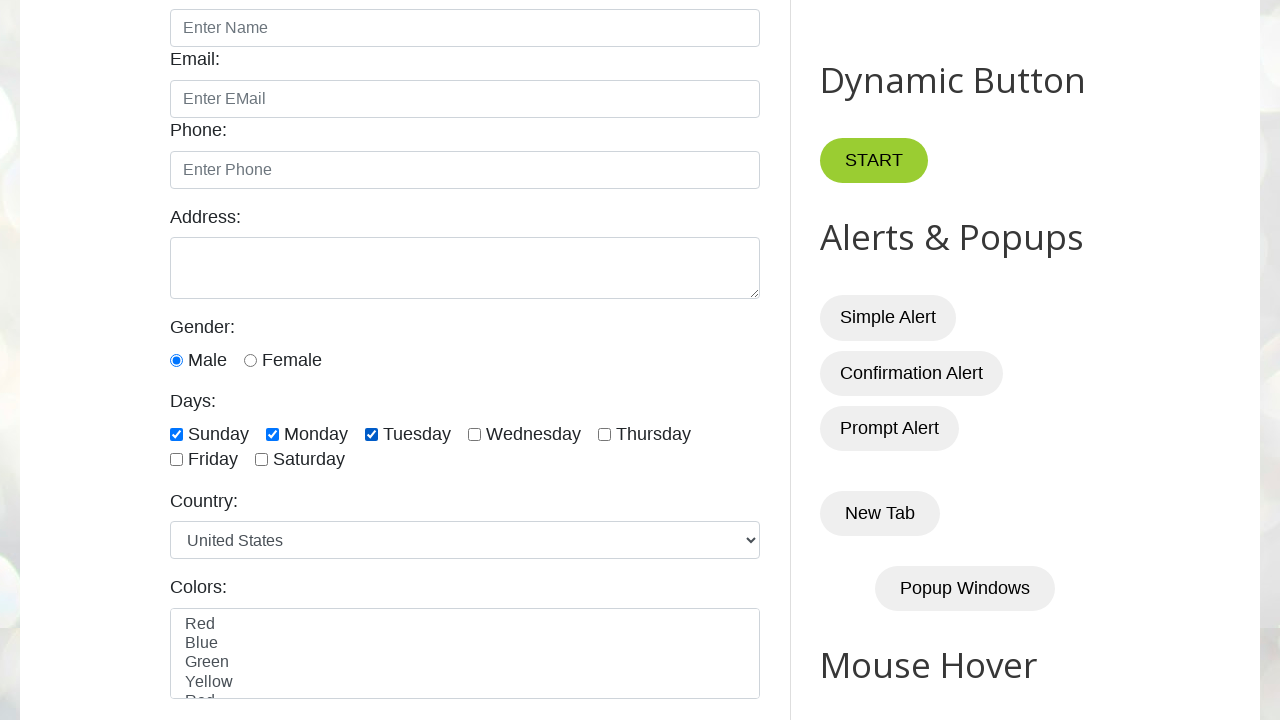

Clicked a checkbox to check it at (474, 434) on xpath=//input[@class='form-check-input'][@type='checkbox'] >> nth=3
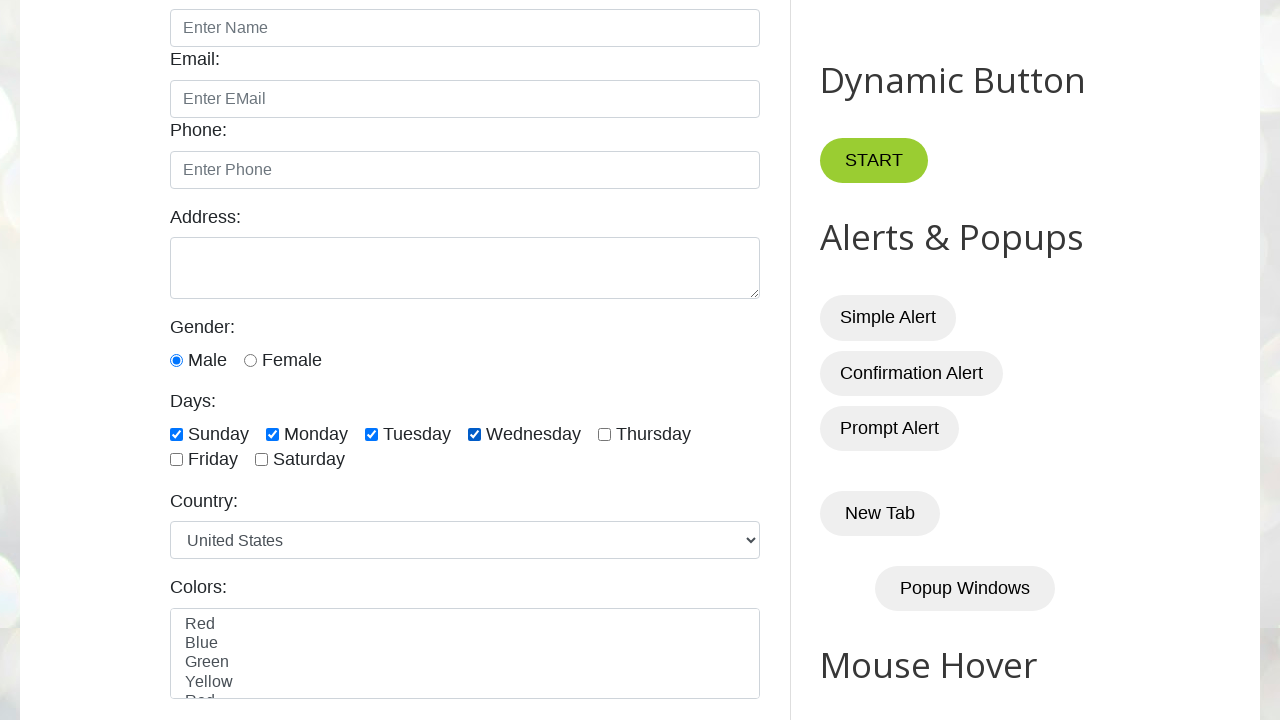

Clicked a checkbox to check it at (604, 434) on xpath=//input[@class='form-check-input'][@type='checkbox'] >> nth=4
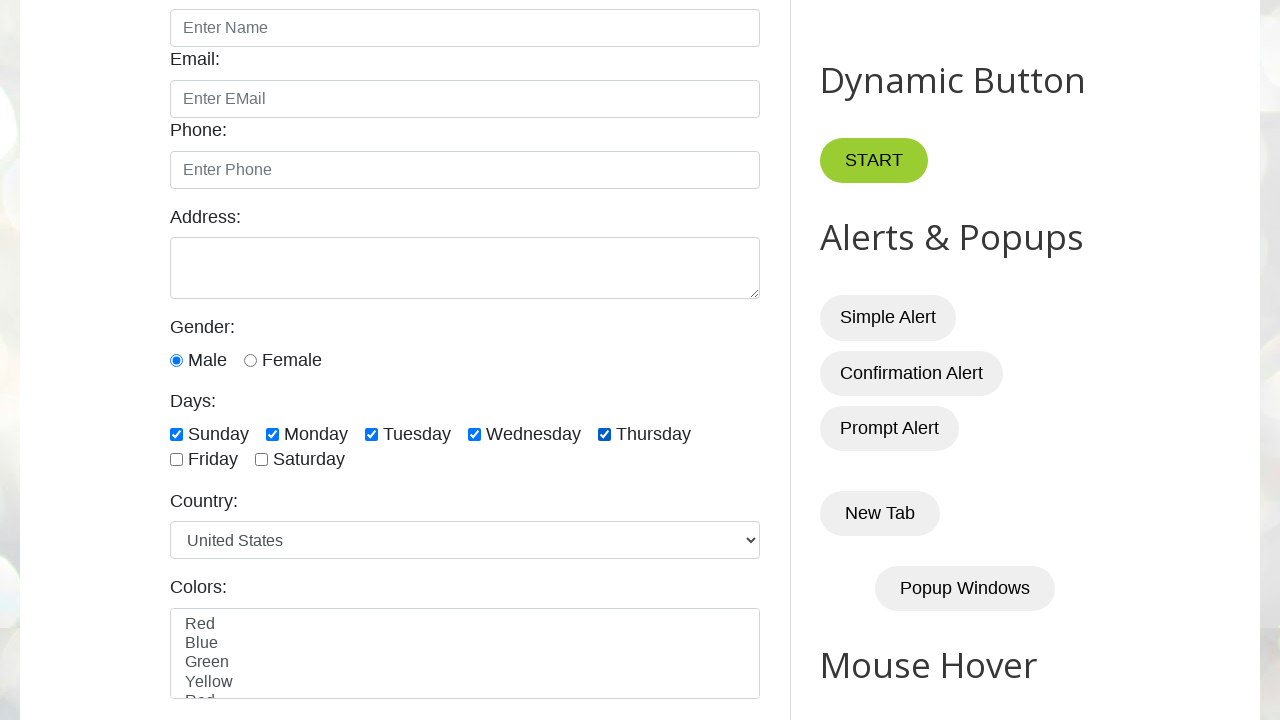

Clicked a checkbox to check it at (176, 460) on xpath=//input[@class='form-check-input'][@type='checkbox'] >> nth=5
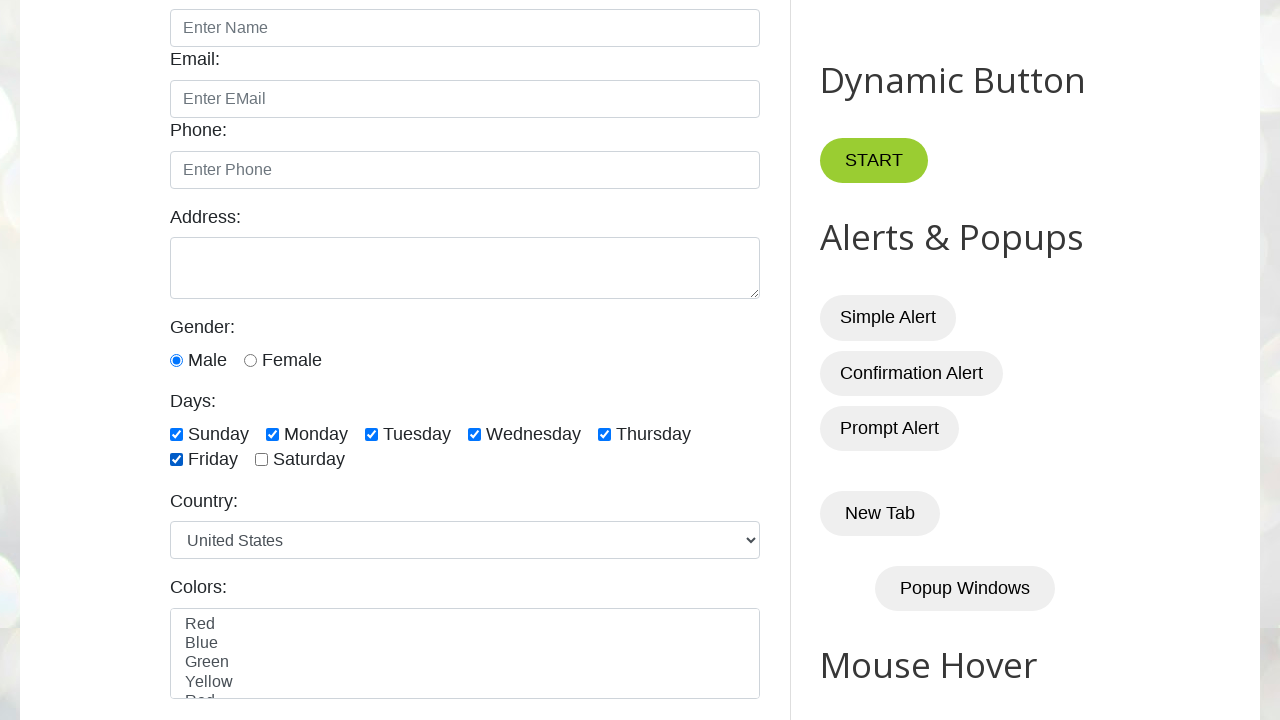

Clicked a checkbox to check it at (262, 460) on xpath=//input[@class='form-check-input'][@type='checkbox'] >> nth=6
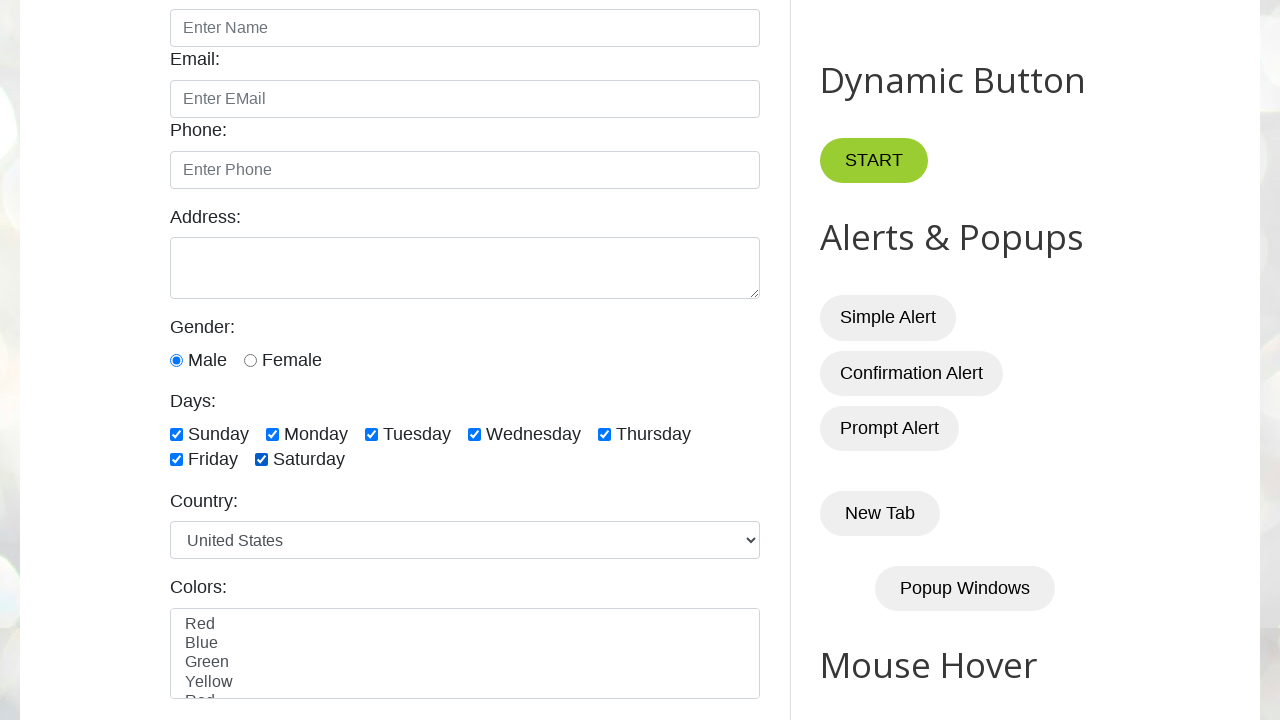

Clicked a checkbox to uncheck it at (176, 434) on xpath=//input[@class='form-check-input'][@type='checkbox'] >> nth=0
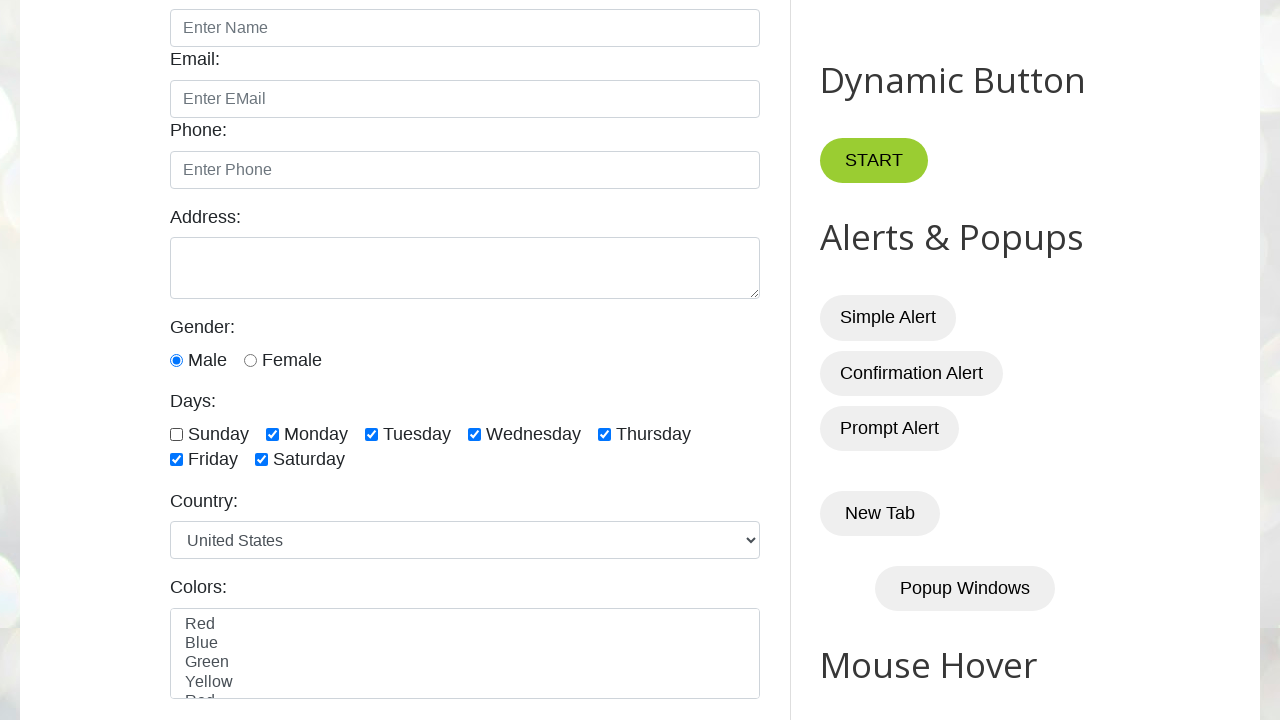

Clicked a checkbox to uncheck it at (272, 434) on xpath=//input[@class='form-check-input'][@type='checkbox'] >> nth=1
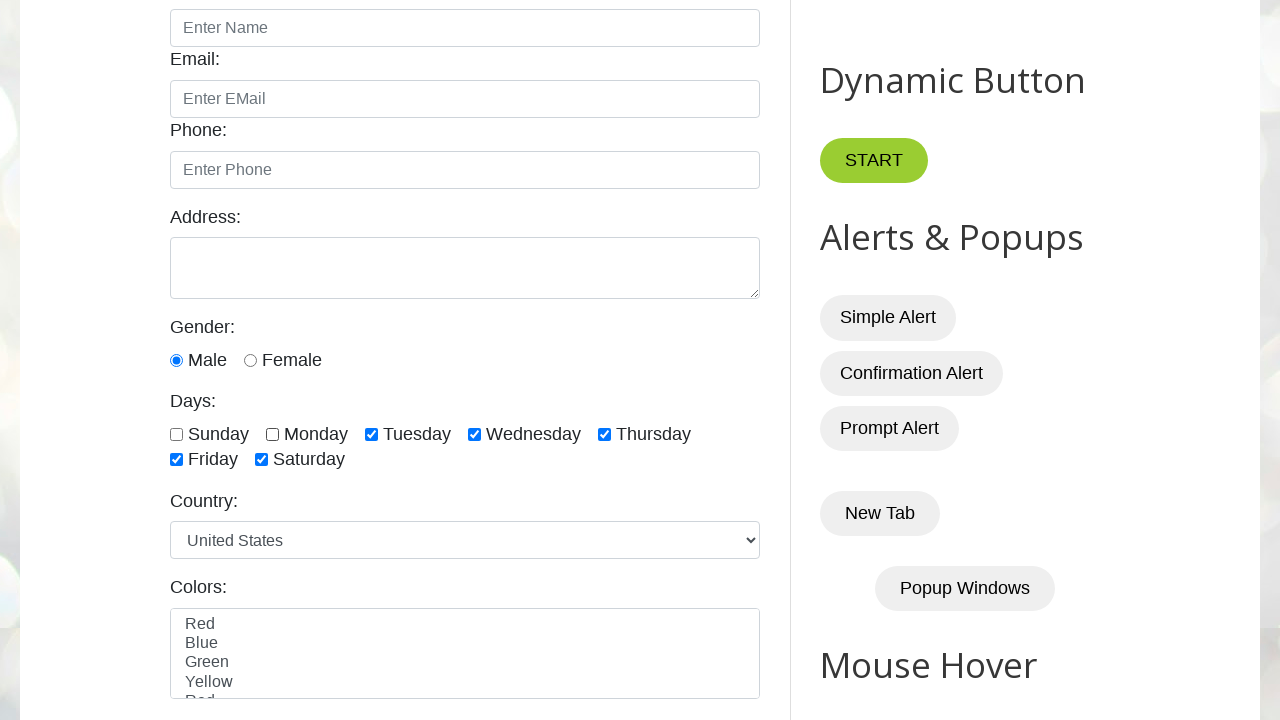

Clicked a checkbox to uncheck it at (372, 434) on xpath=//input[@class='form-check-input'][@type='checkbox'] >> nth=2
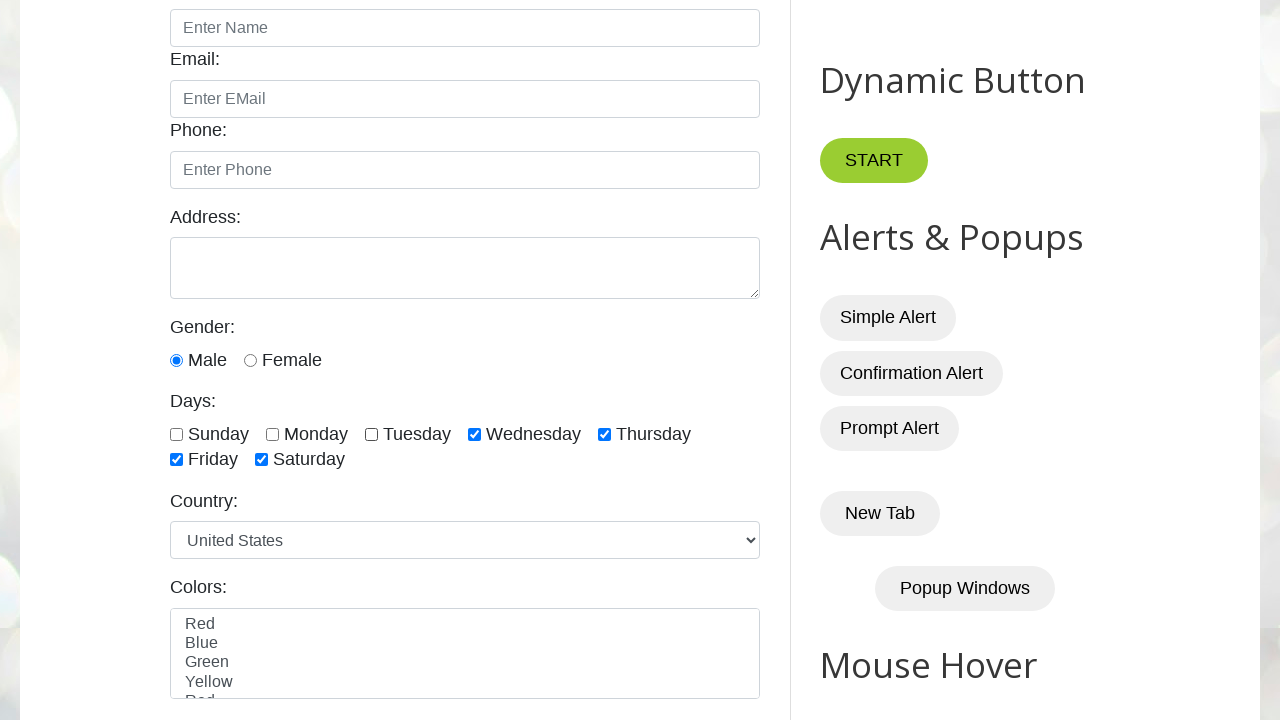

Clicked a checkbox to uncheck it at (474, 434) on xpath=//input[@class='form-check-input'][@type='checkbox'] >> nth=3
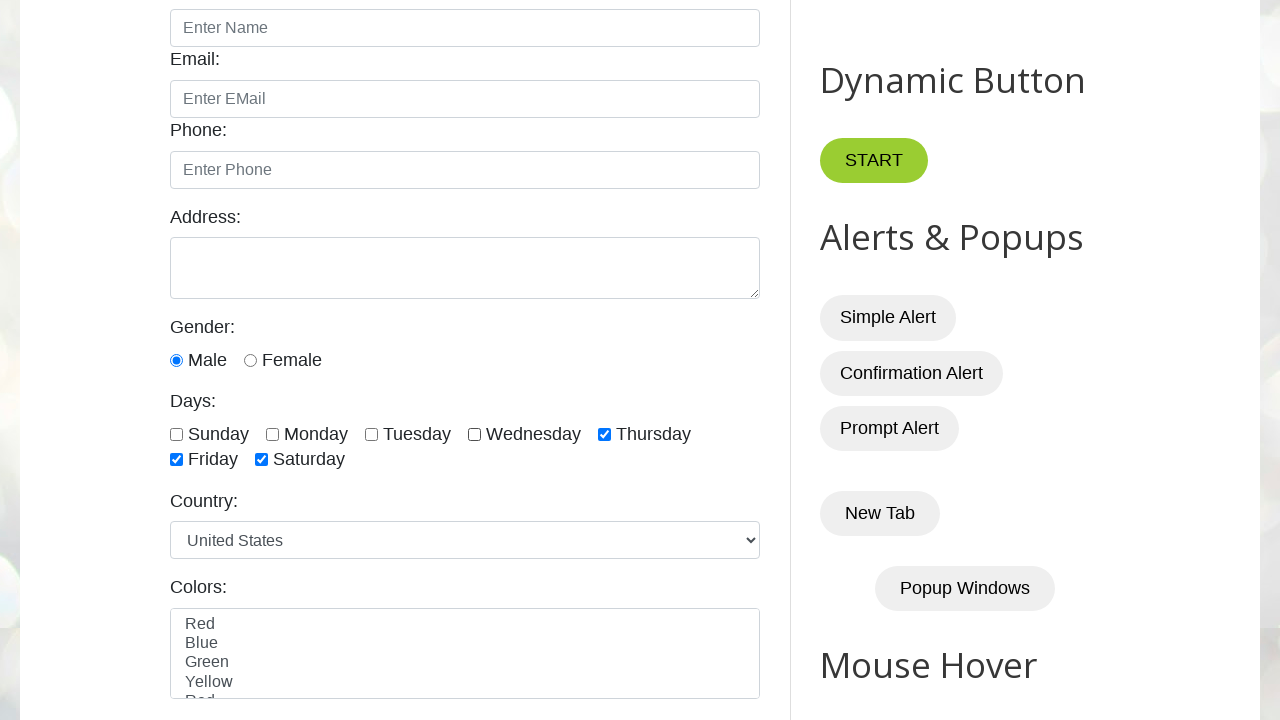

Clicked a checkbox to uncheck it at (604, 434) on xpath=//input[@class='form-check-input'][@type='checkbox'] >> nth=4
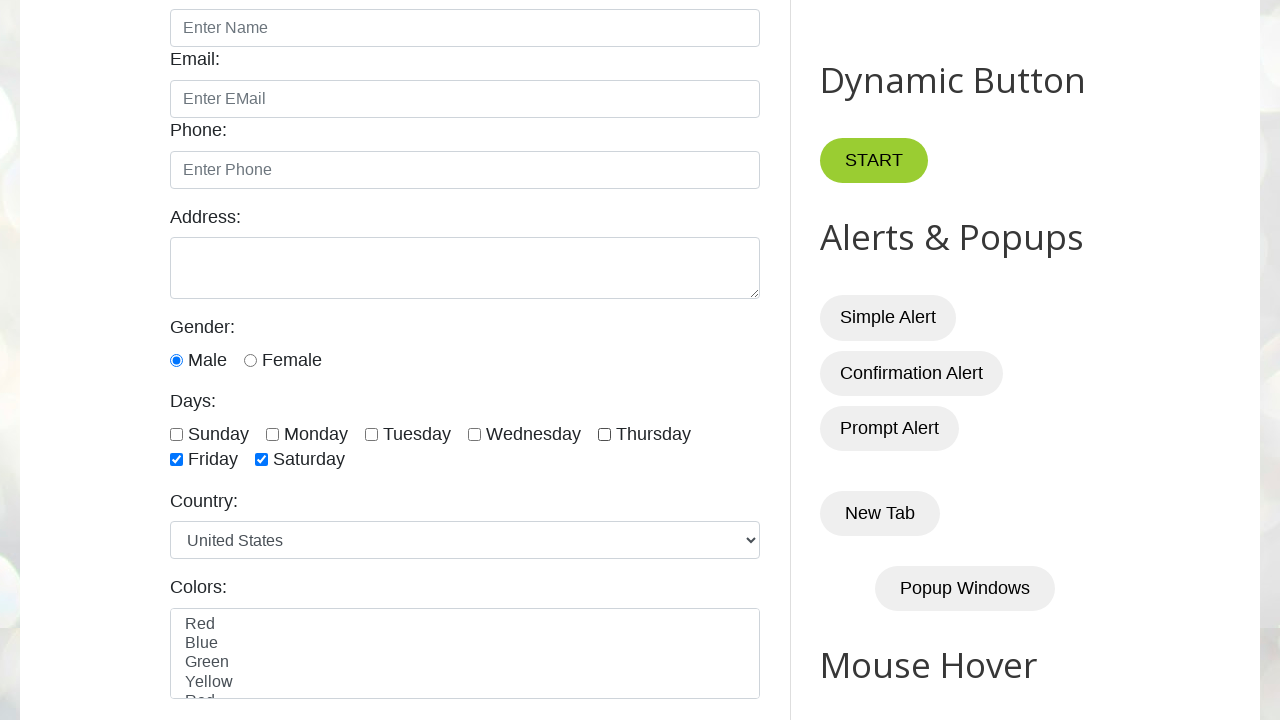

Clicked a checkbox to uncheck it at (176, 460) on xpath=//input[@class='form-check-input'][@type='checkbox'] >> nth=5
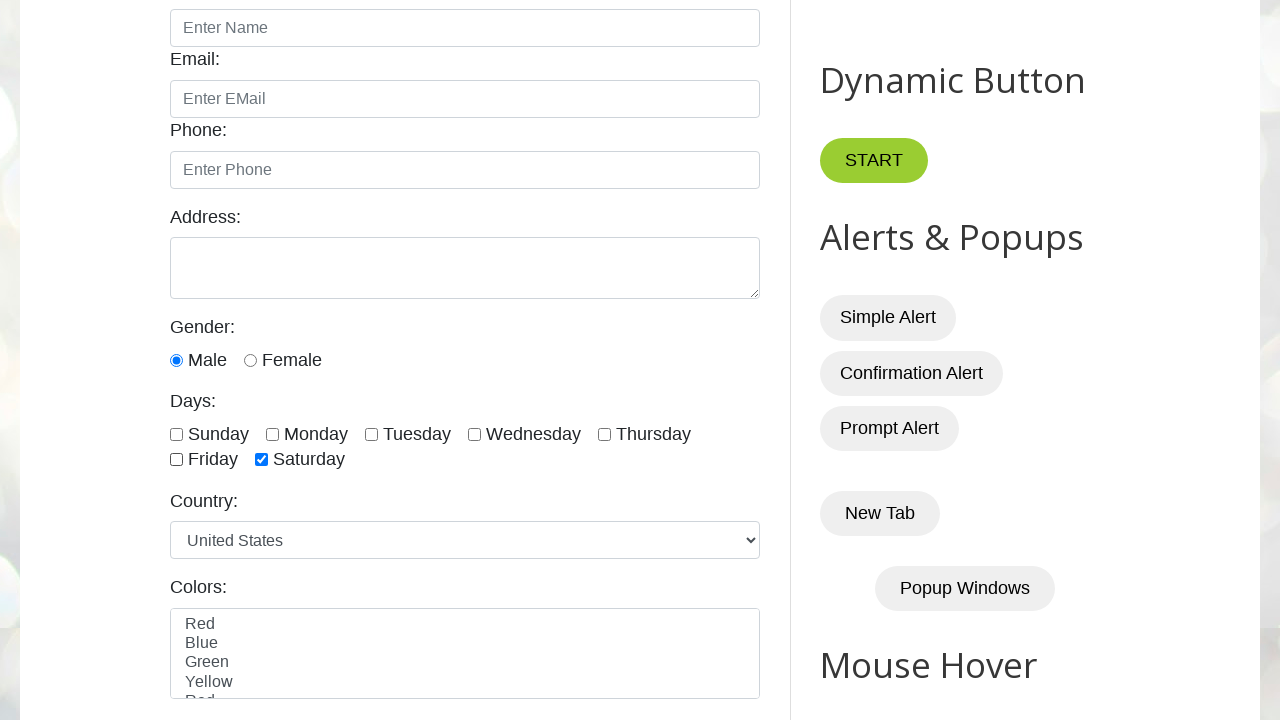

Clicked a checkbox to uncheck it at (262, 460) on xpath=//input[@class='form-check-input'][@type='checkbox'] >> nth=6
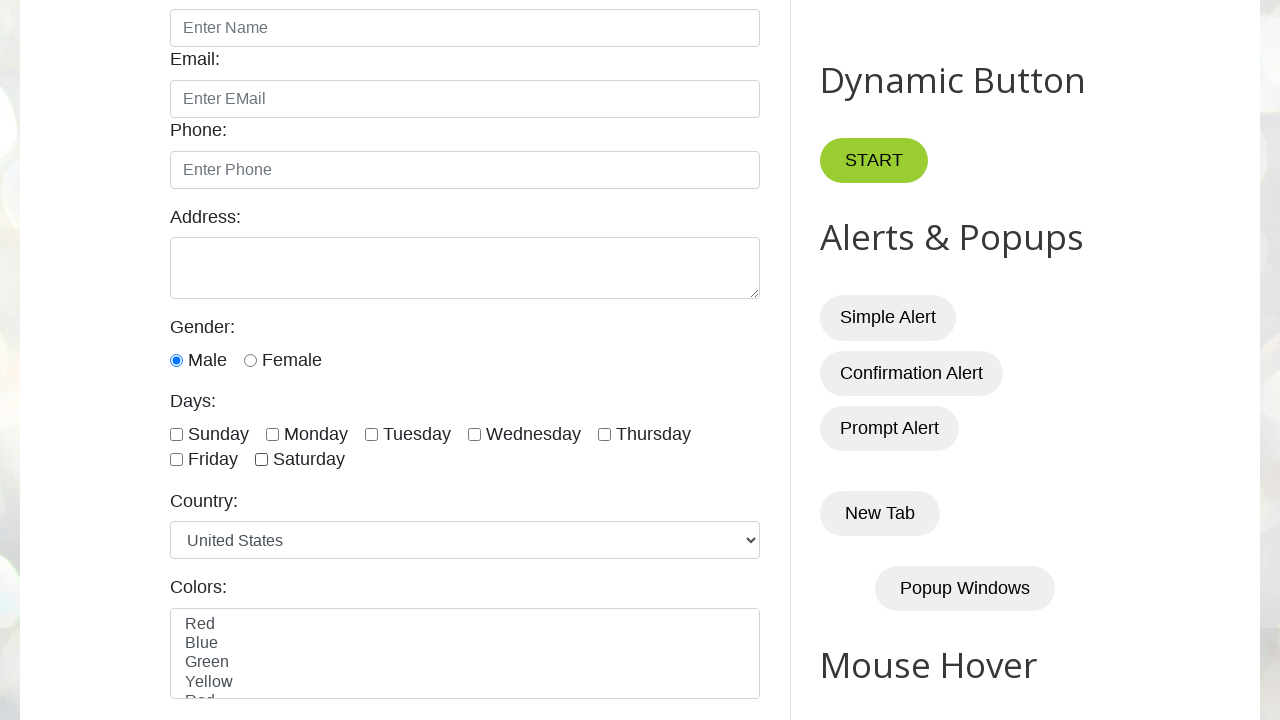

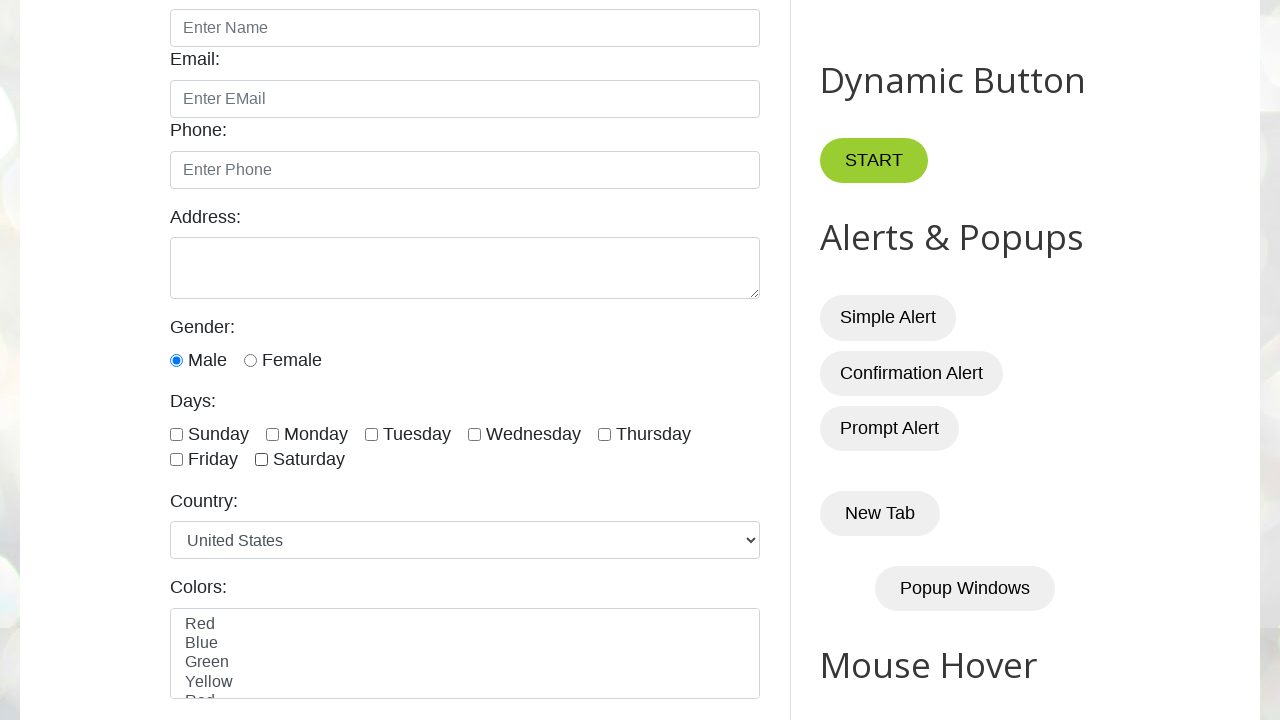